Tests clicking on the Pricing link element on the CRM Pro homepage to verify the click event works properly

Starting URL: https://classic.crmpro.com/index.html

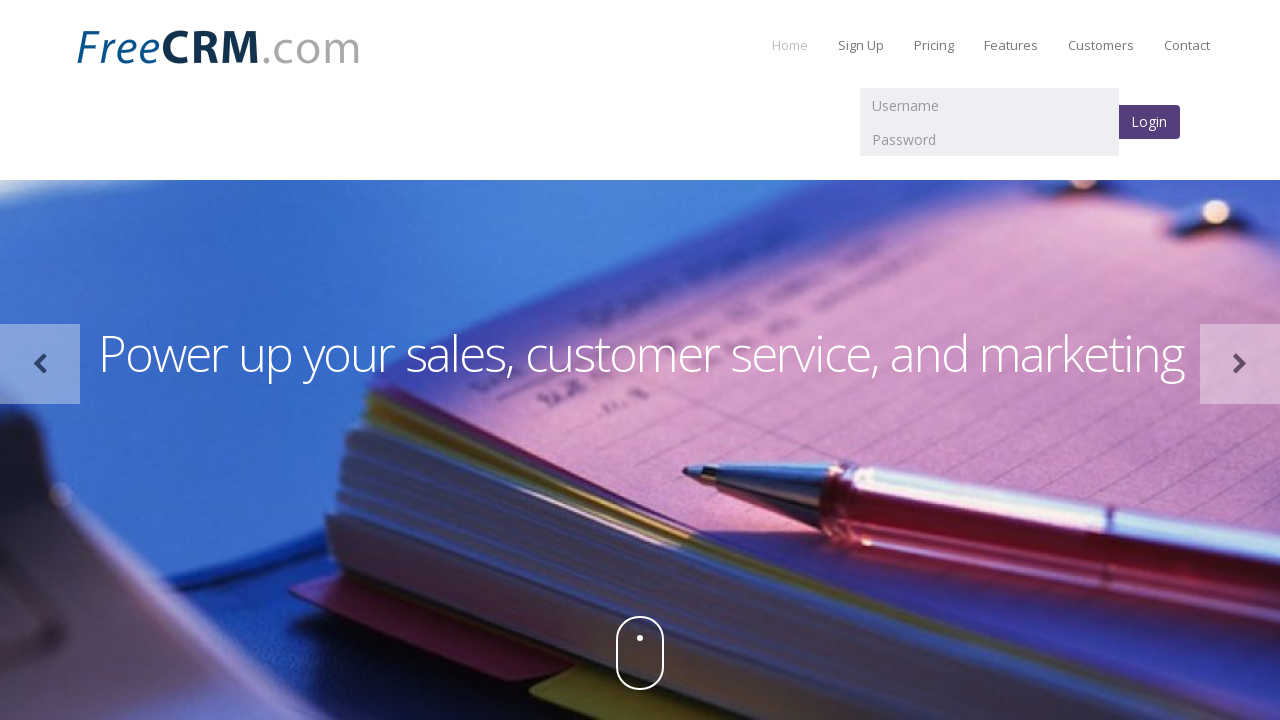

Navigated to CRM Pro homepage
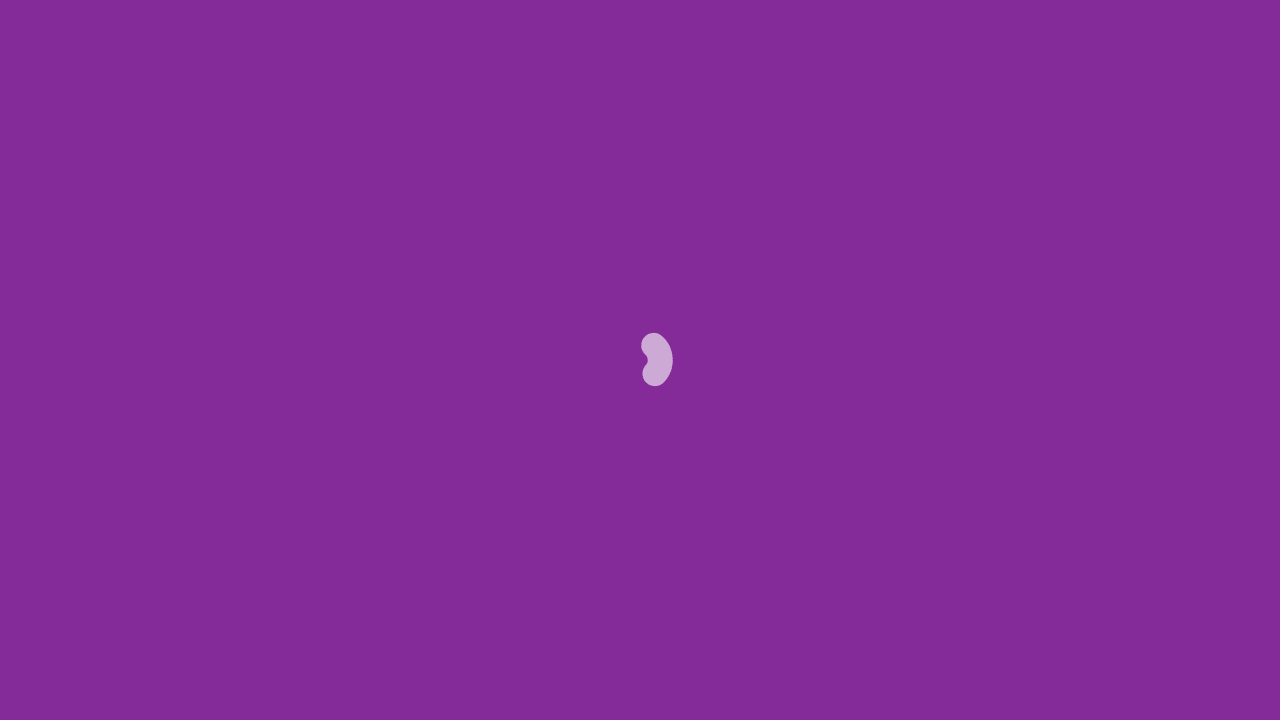

Clicked on the Pricing link element at (934, 45) on a:text('Pricing')
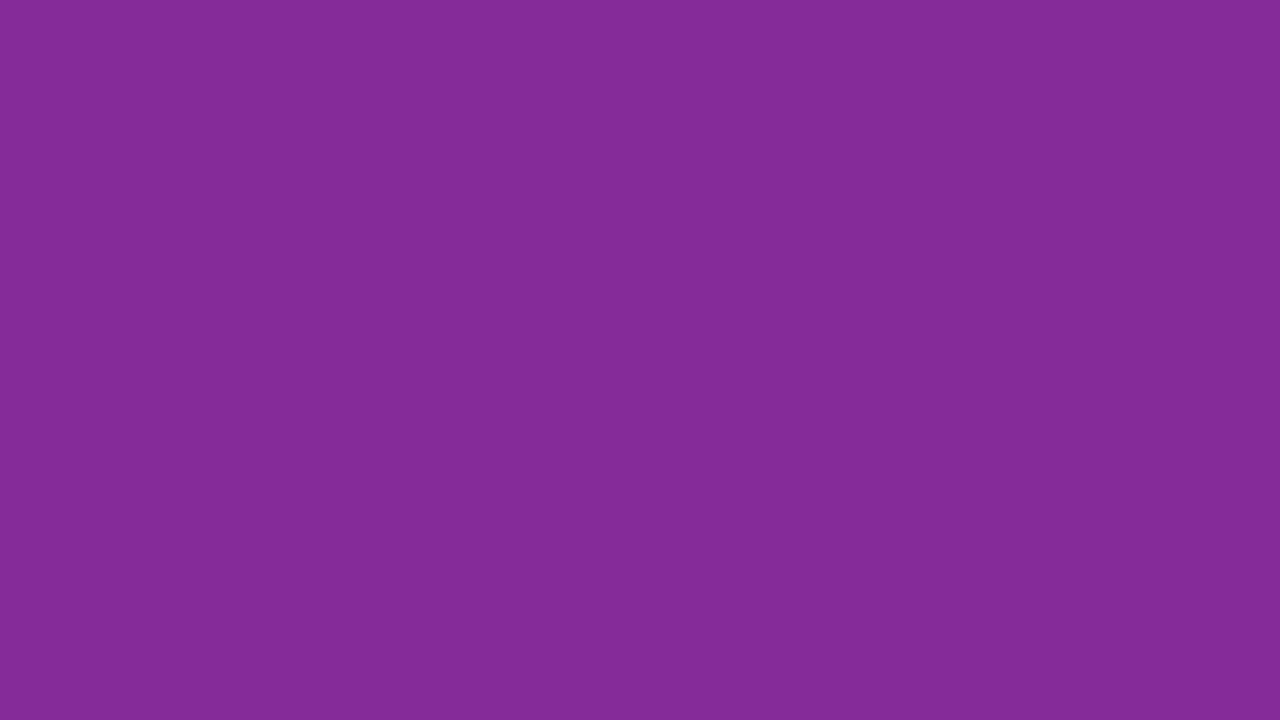

Waited for page navigation to complete (networkidle)
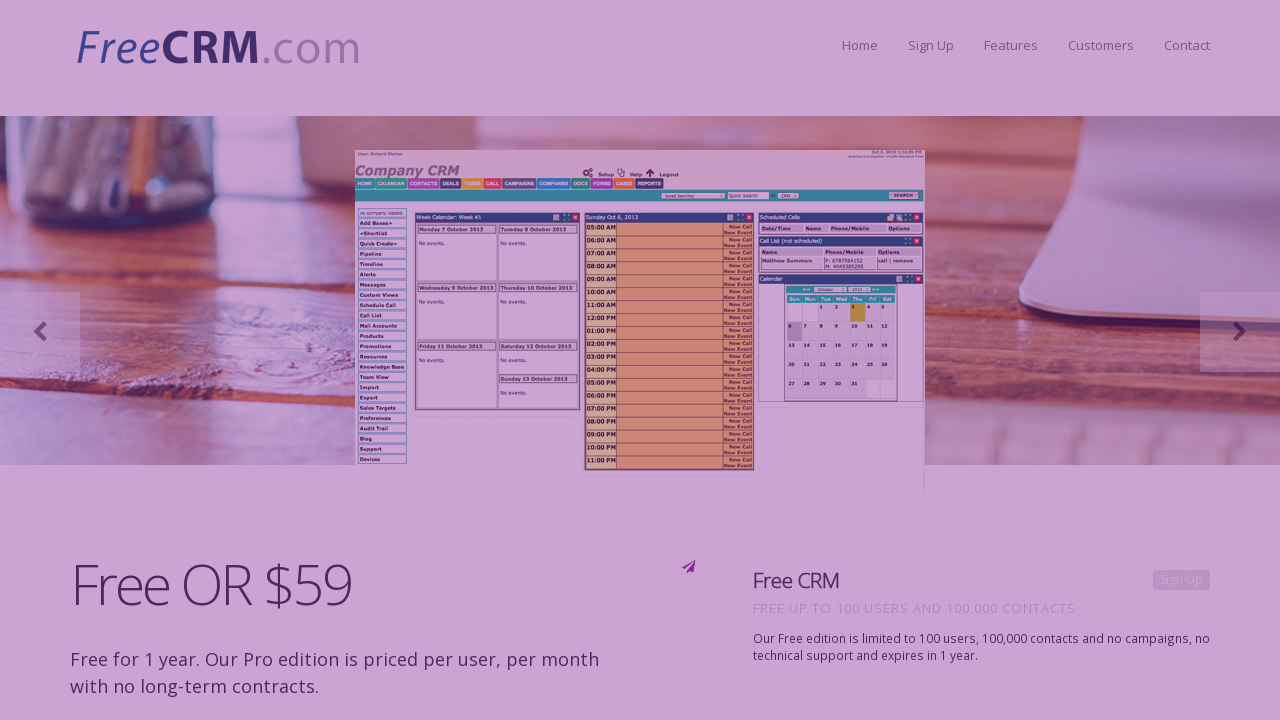

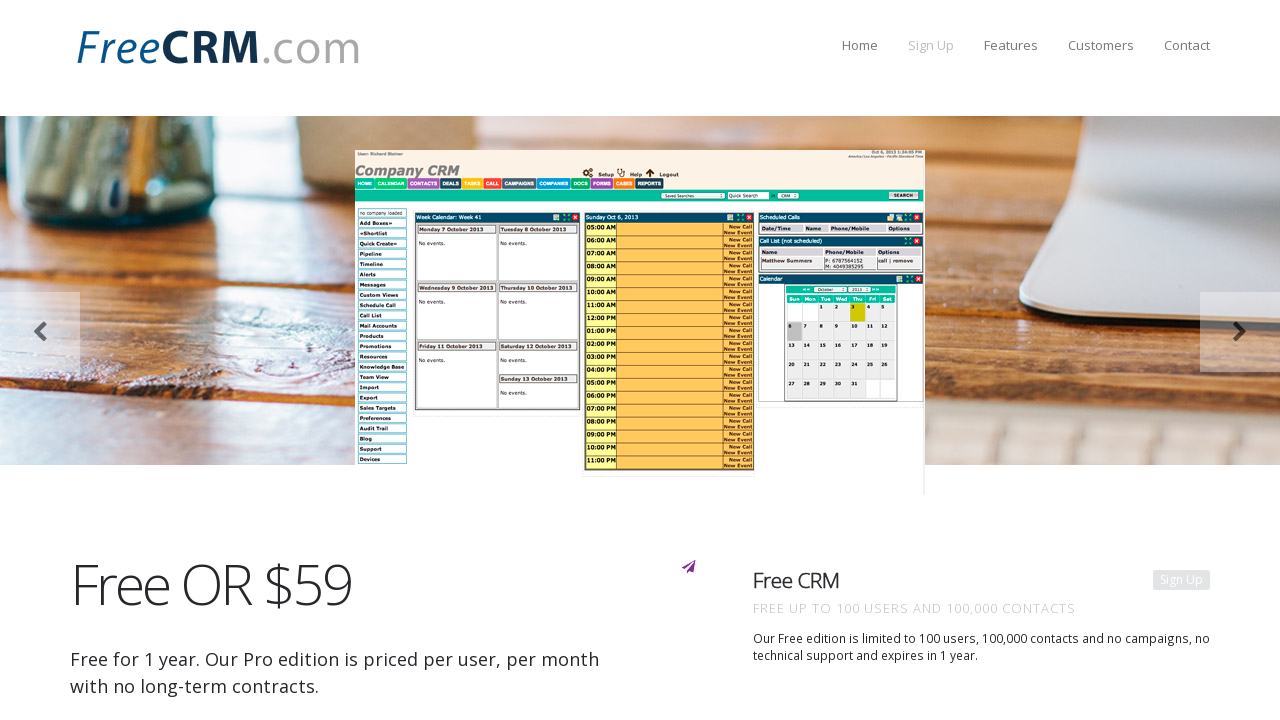